Navigates to an automation practice page, locates footer links in the first column, opens each link in a new tab using keyboard shortcut, and switches between the opened tabs to verify they loaded.

Starting URL: https://rahulshettyacademy.com/AutomationPractice/

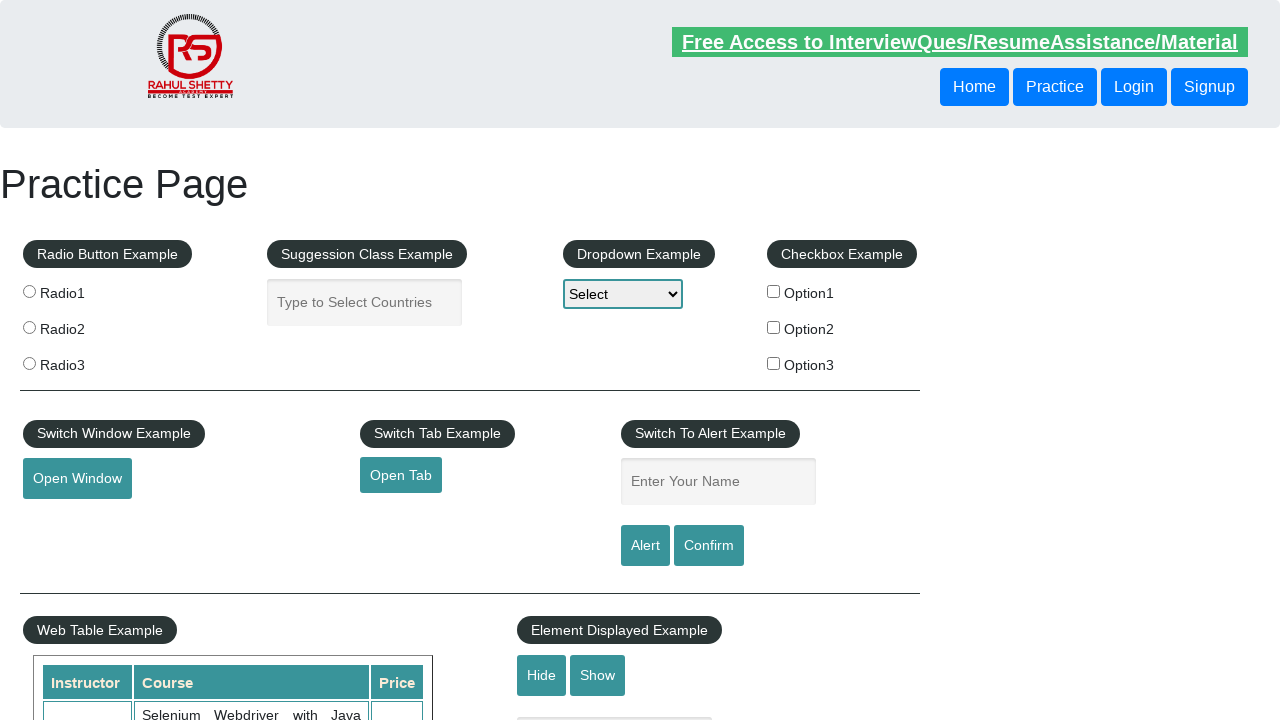

Waited for footer element #gf-BIG to be present
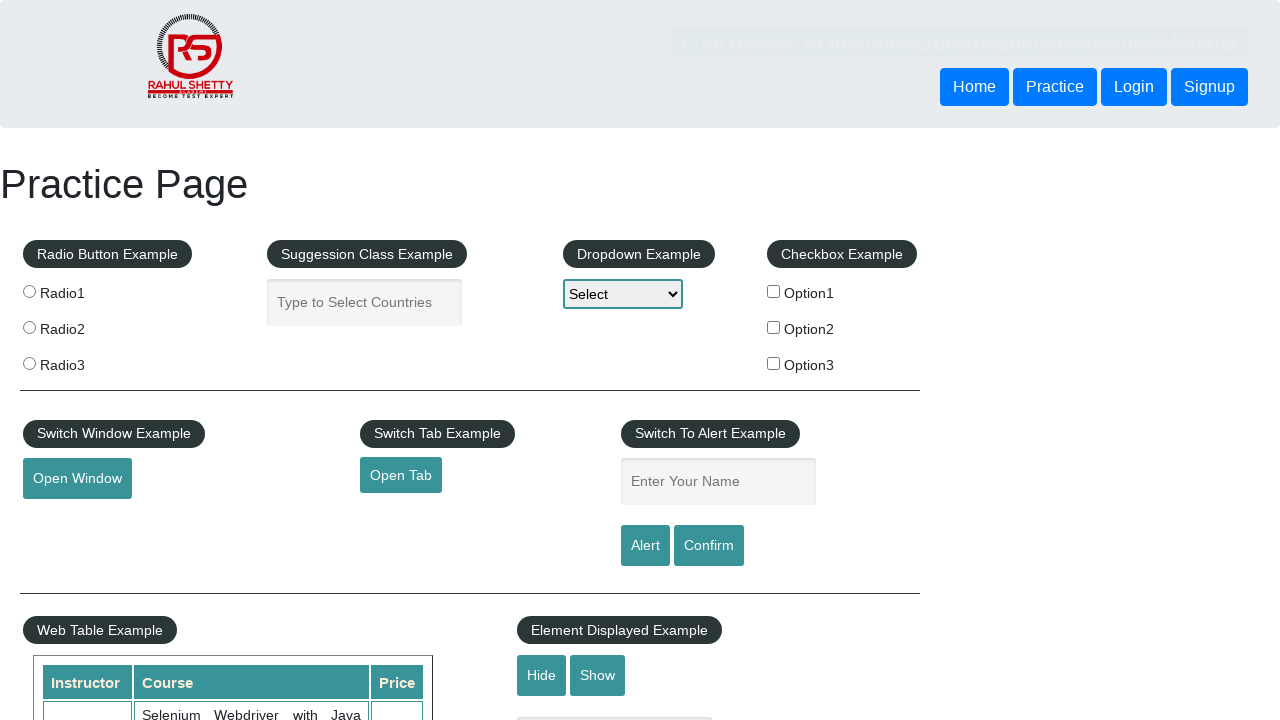

Located footer element
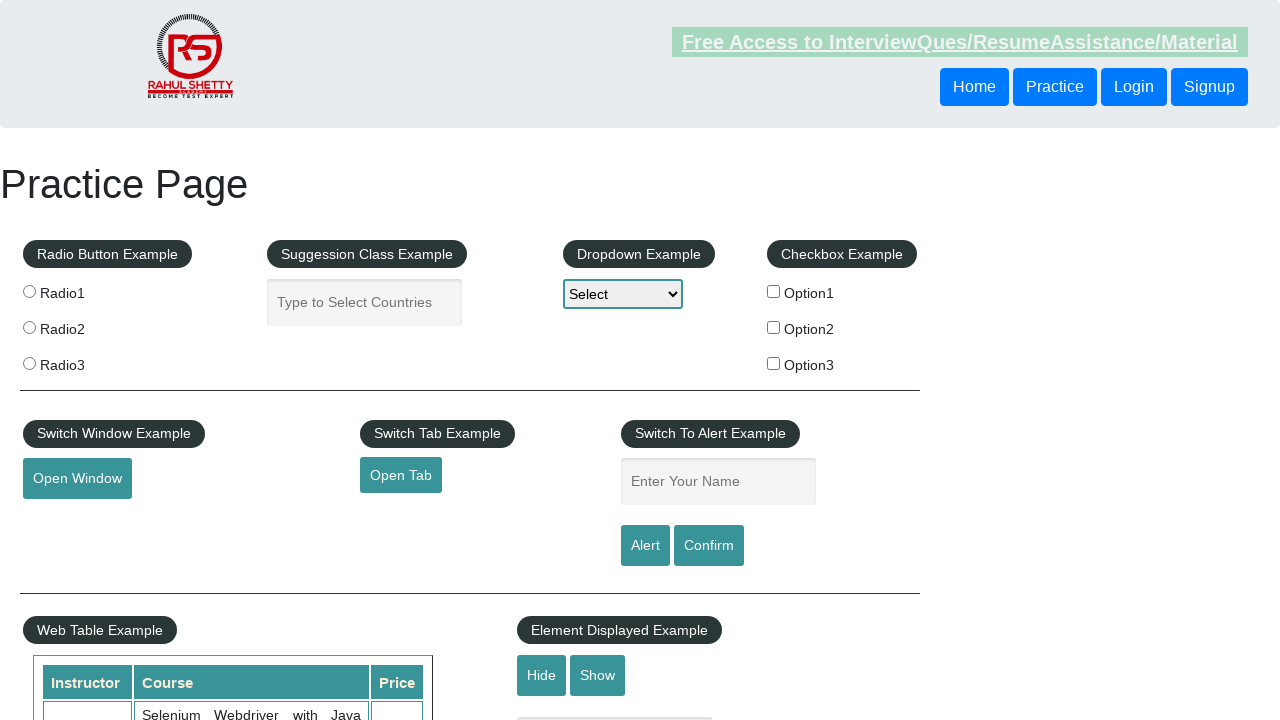

Located first column of footer links
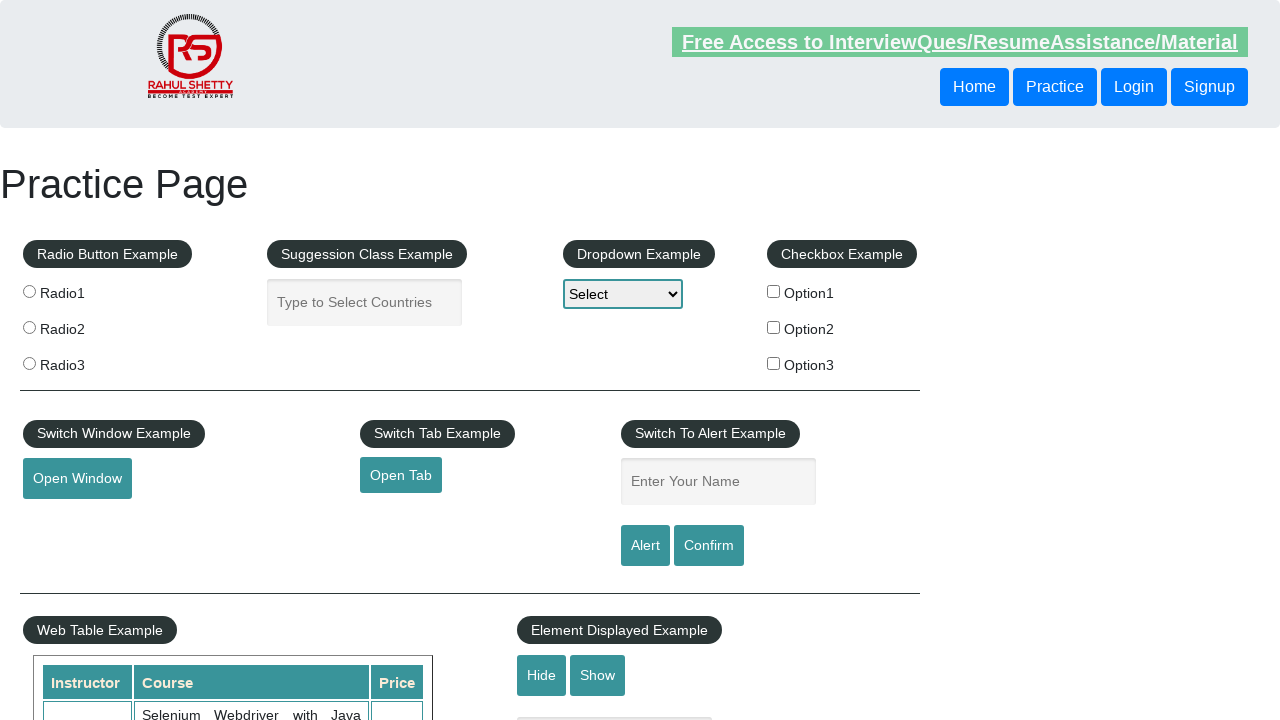

Found 0 links in first footer column
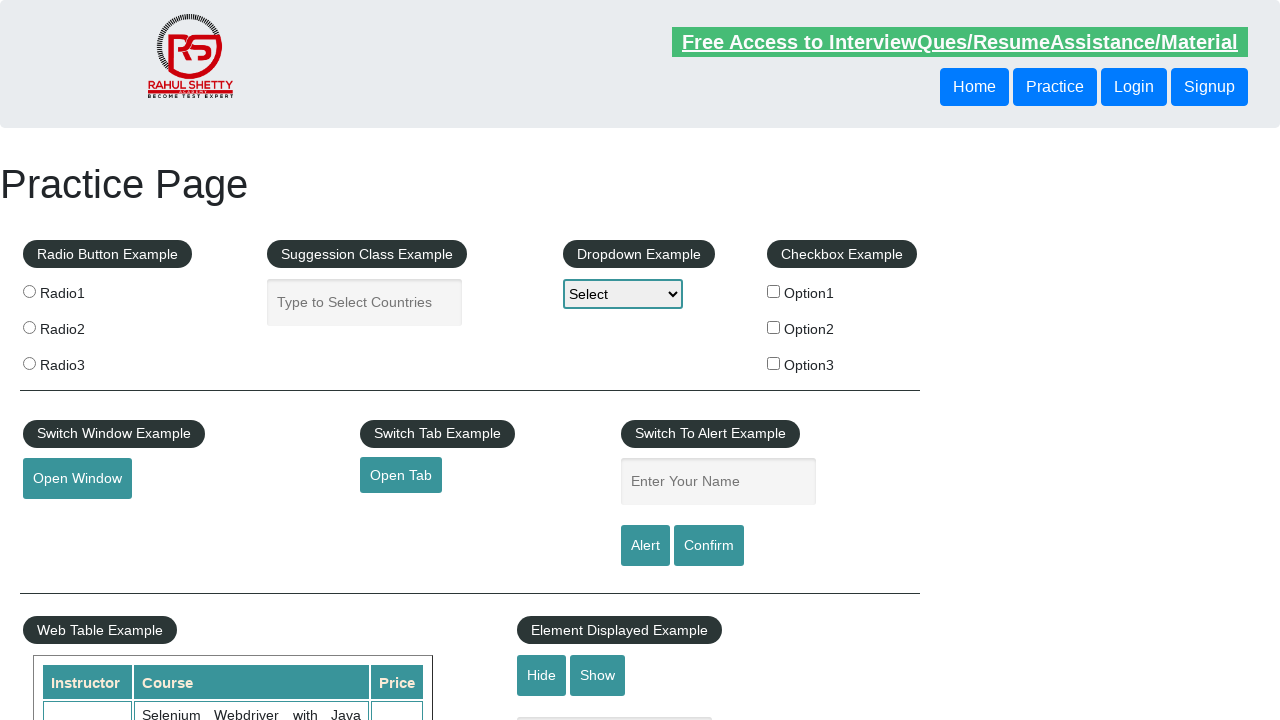

Retrieved all open tabs (1 total)
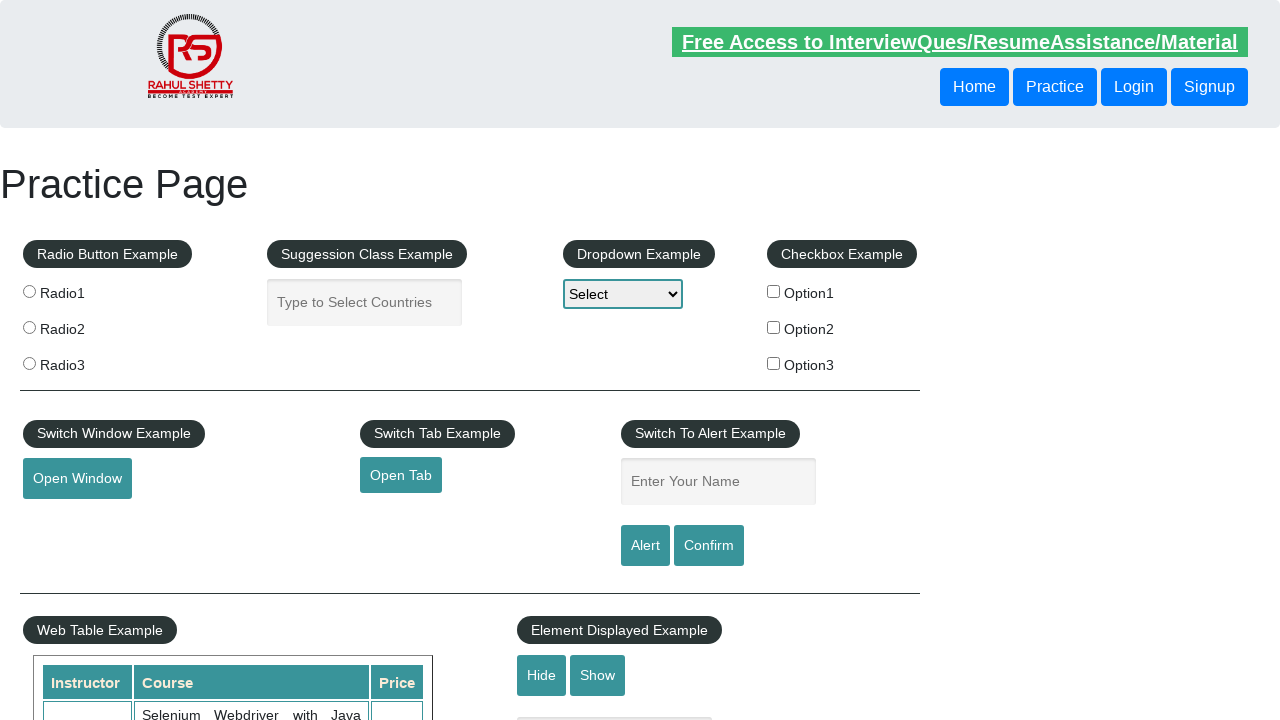

Switched to tab with URL: https://rahulshettyacademy.com/AutomationPractice/
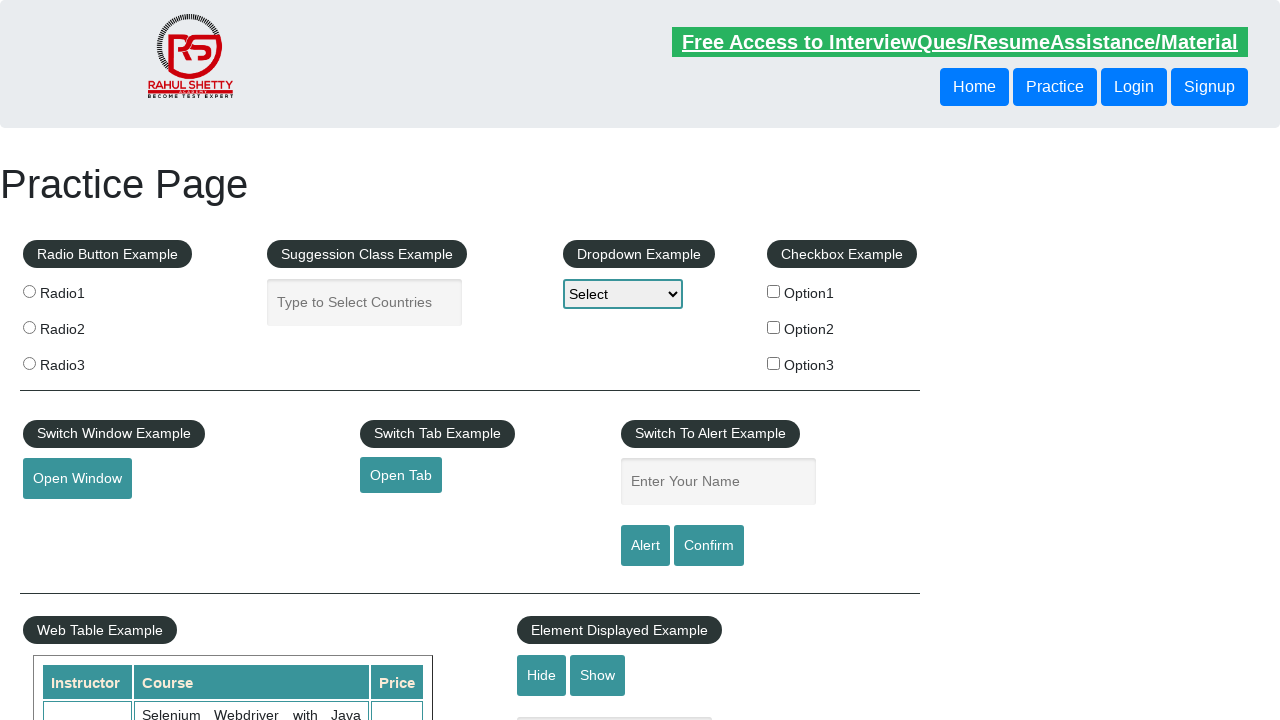

Verified tab loaded with domcontentloaded state
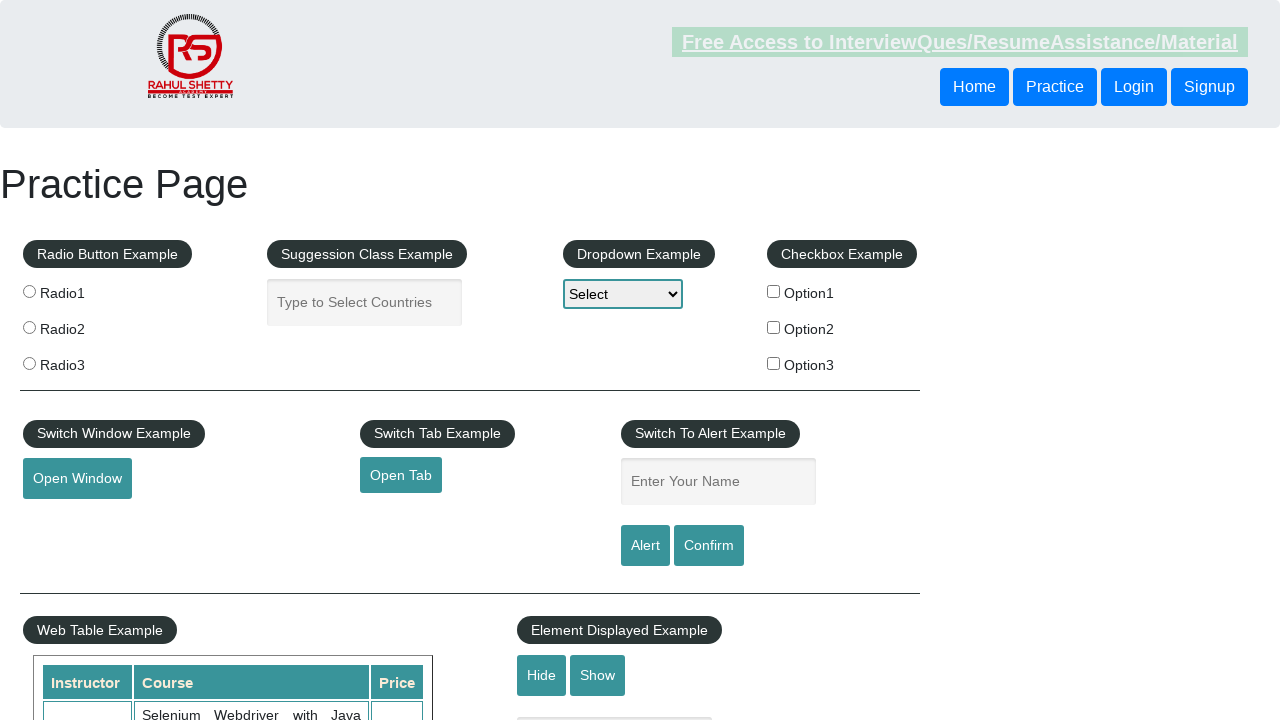

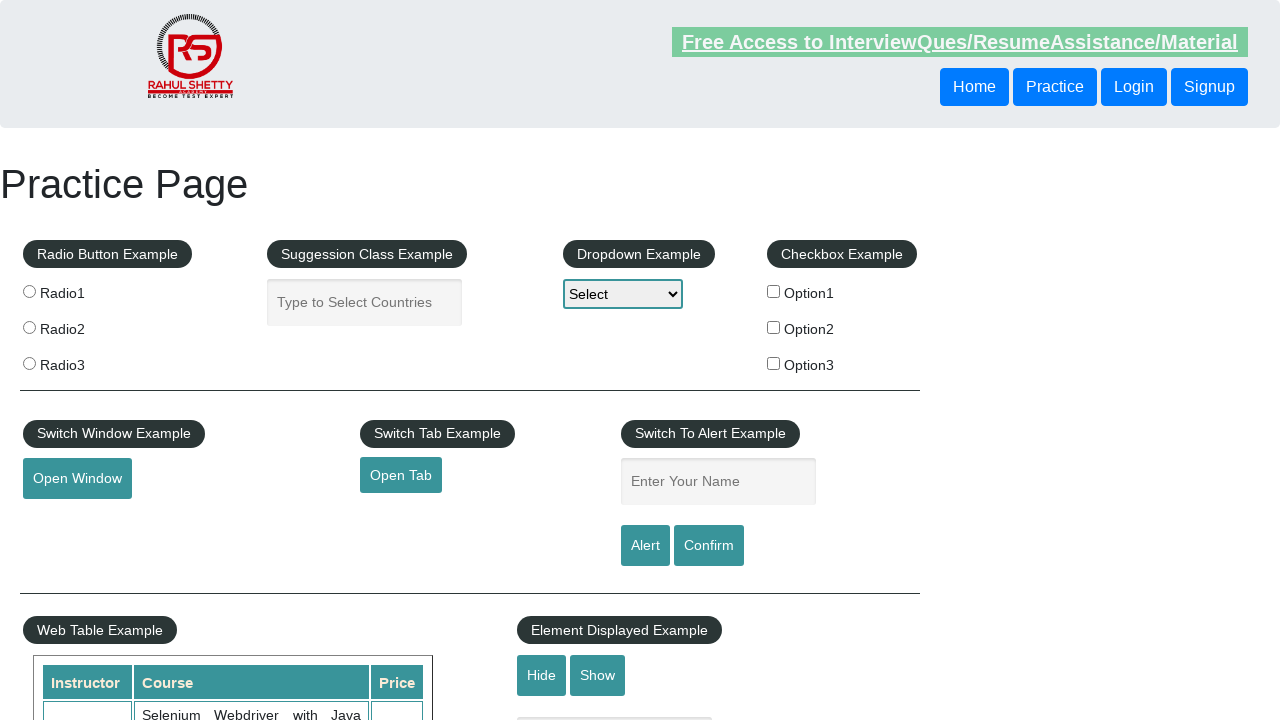